Tests that the page header displays "Challenging DOM" as expected

Starting URL: http://the-internet.herokuapp.com/challenging_dom

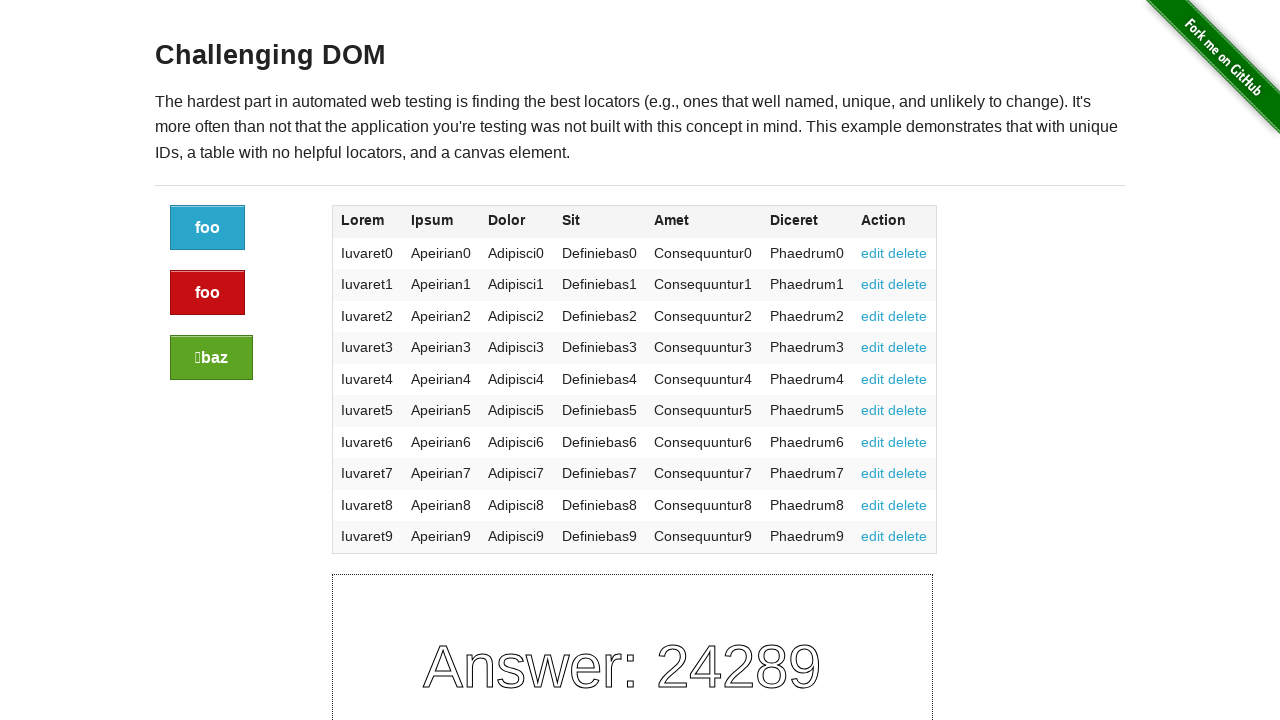

Navigated to the-internet.herokuapp.com/challenging_dom
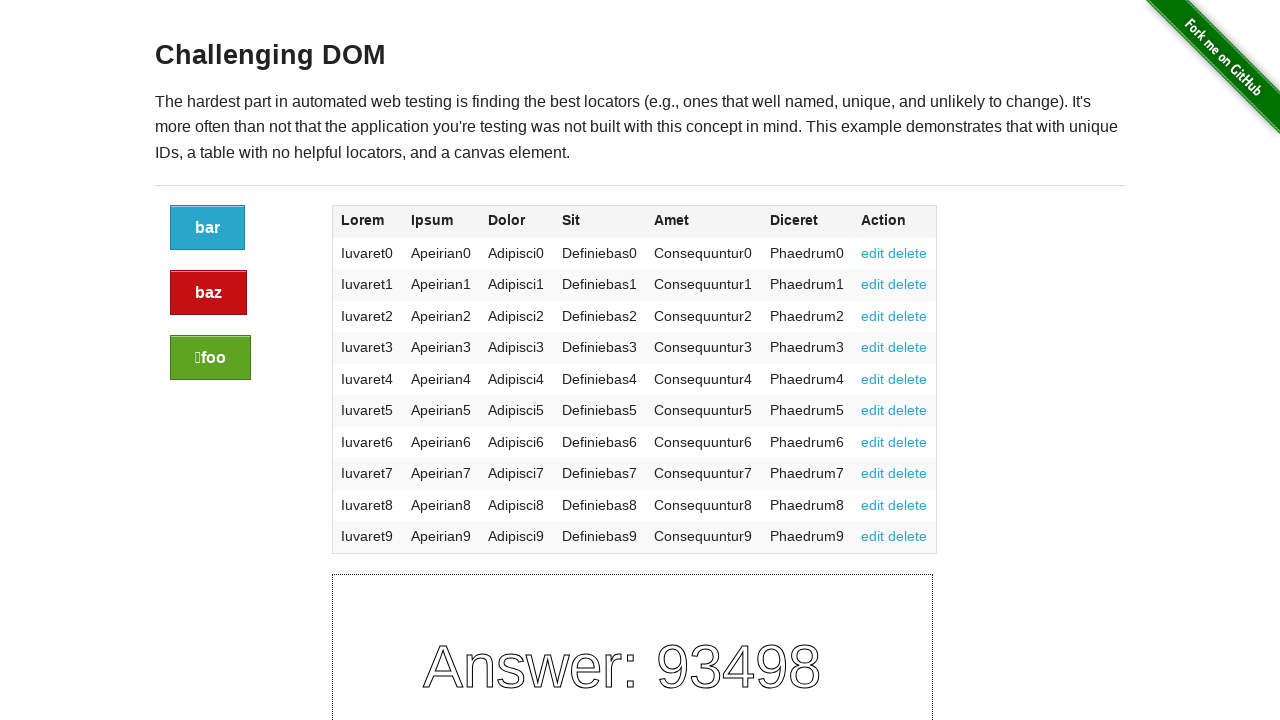

Located page header element
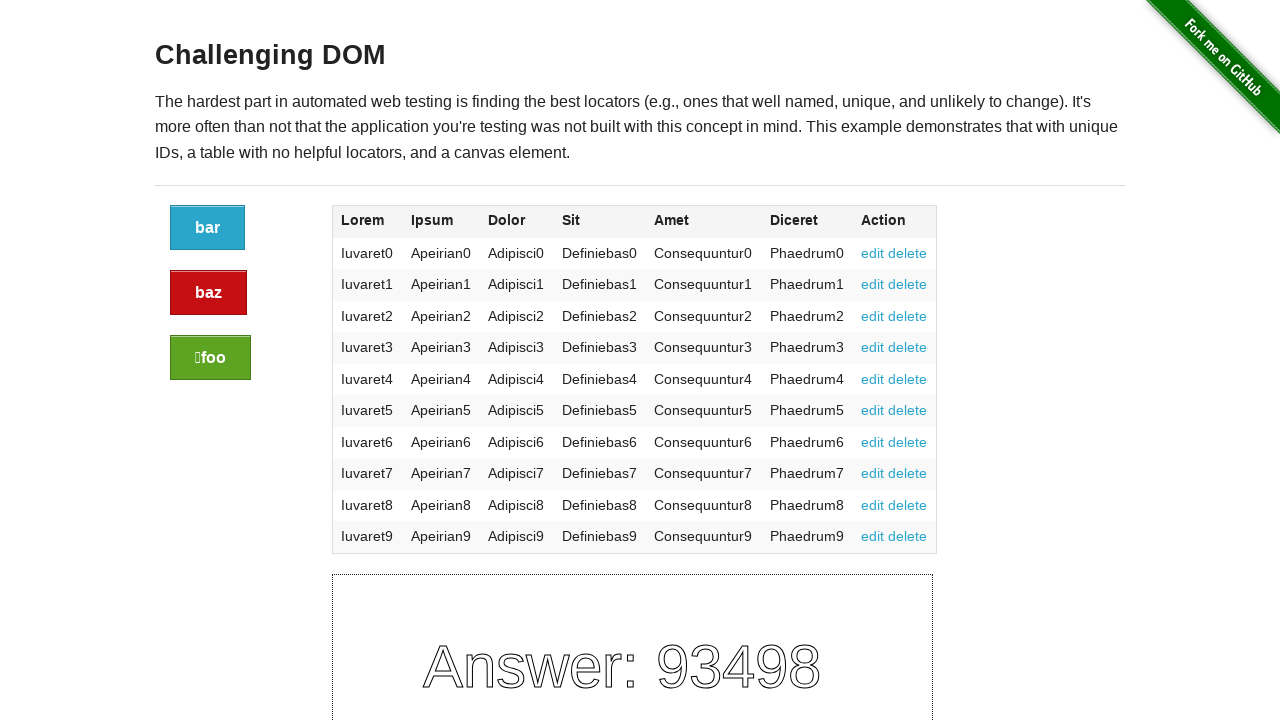

Verified page header displays 'Challenging DOM' as expected
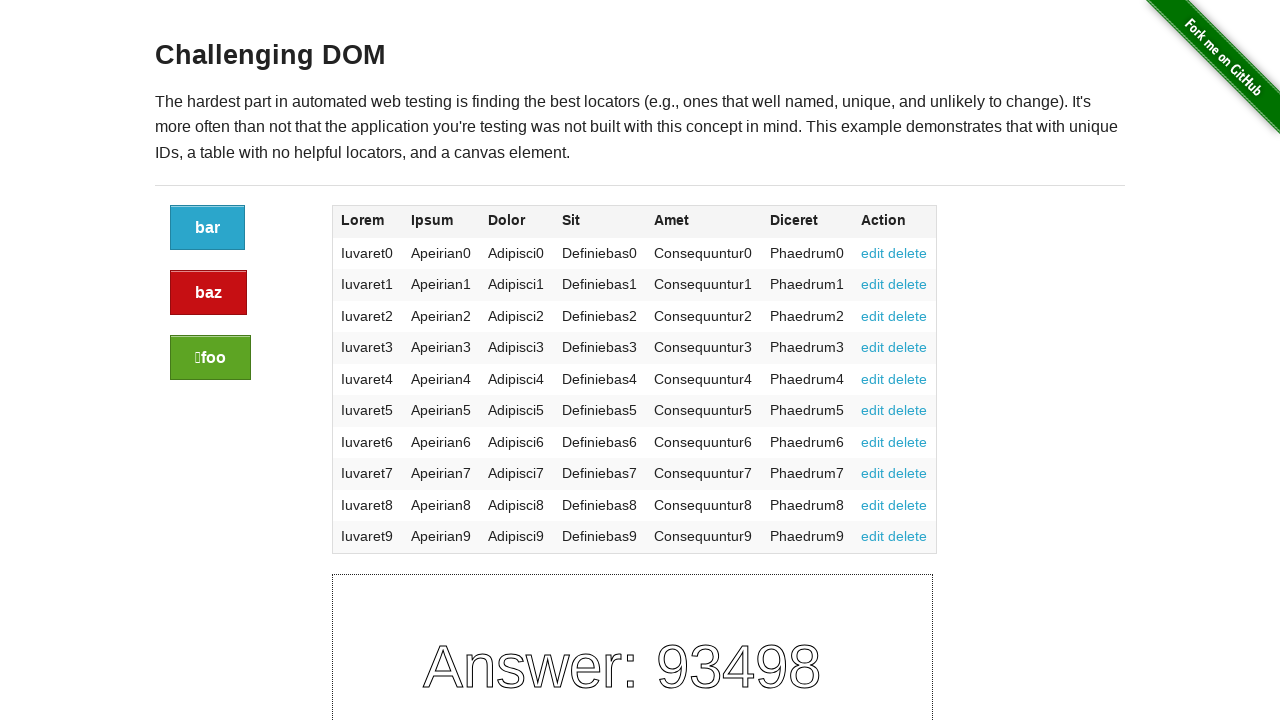

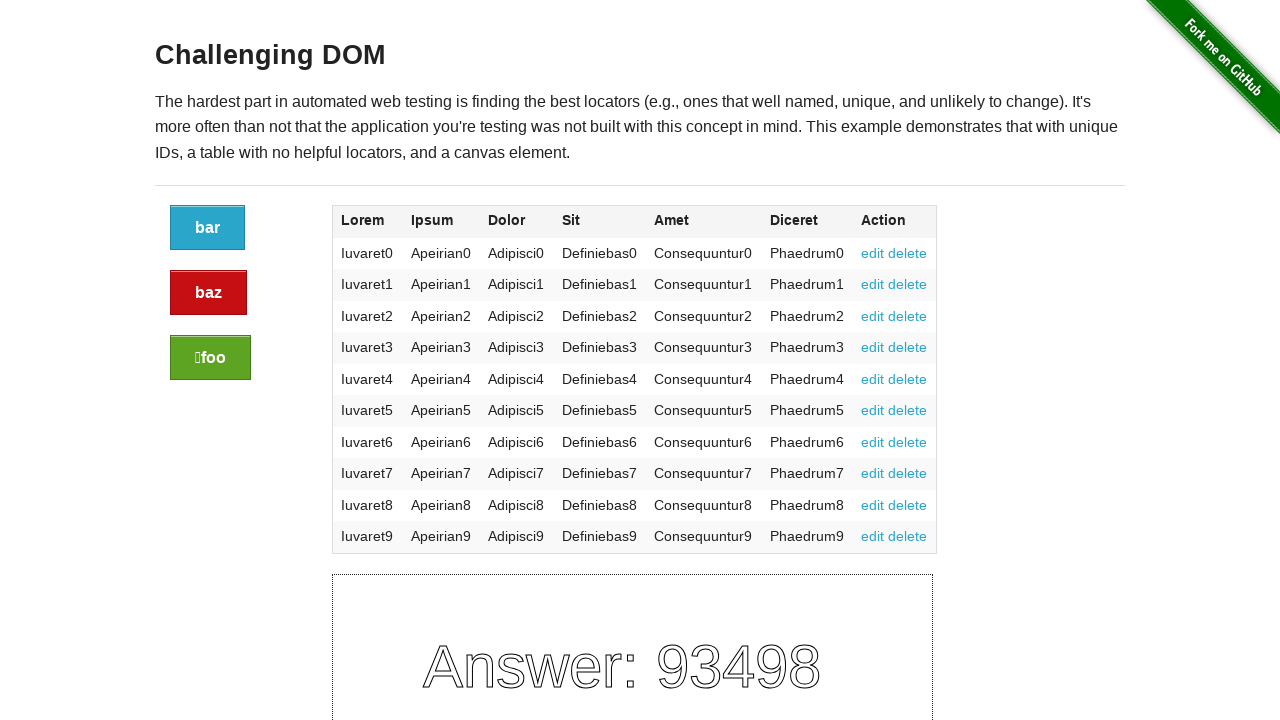